Tests drag and drop functionality by dragging element A to element B's position

Starting URL: https://the-internet.herokuapp.com/drag_and_drop

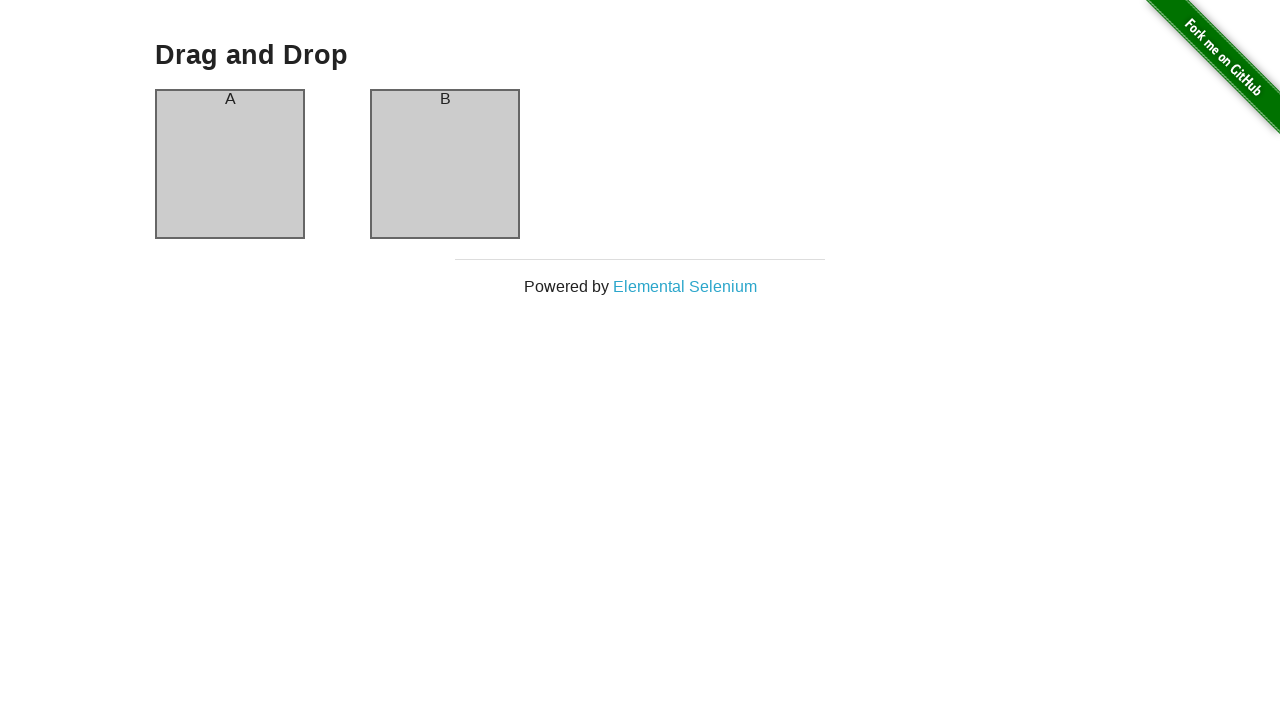

Located source element (column-a) for drag and drop
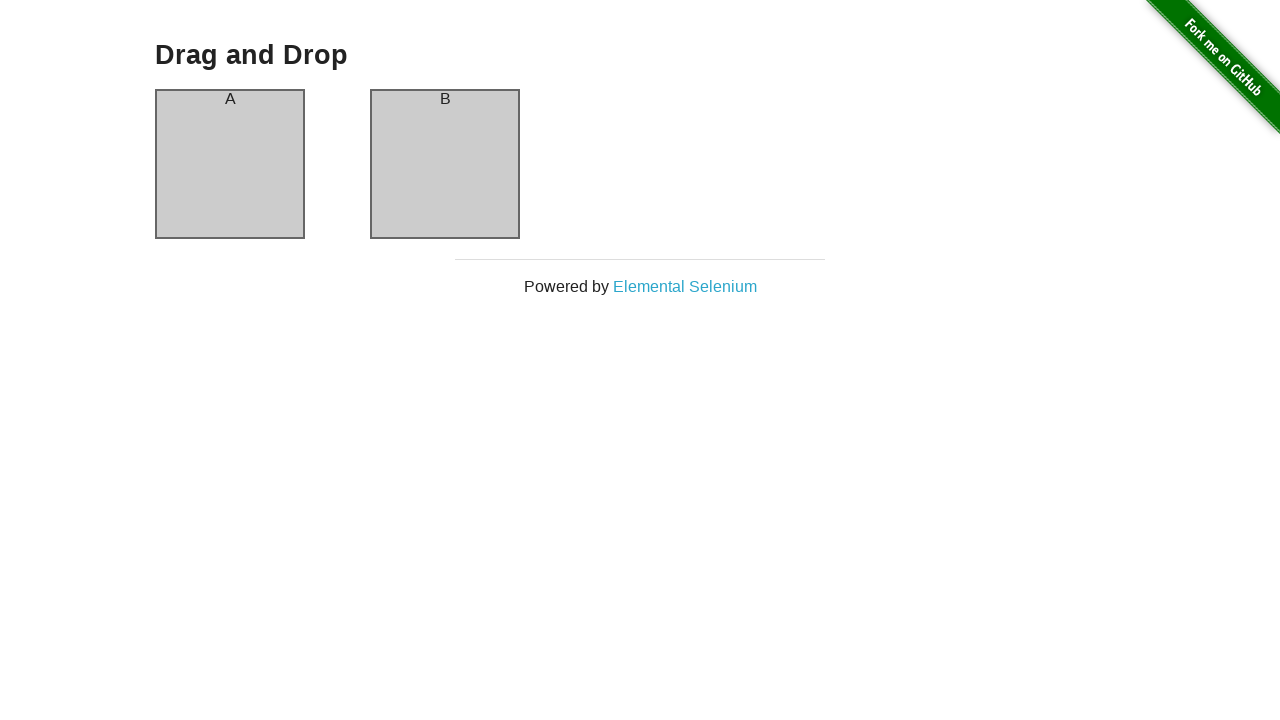

Located destination element (column-b) for drag and drop
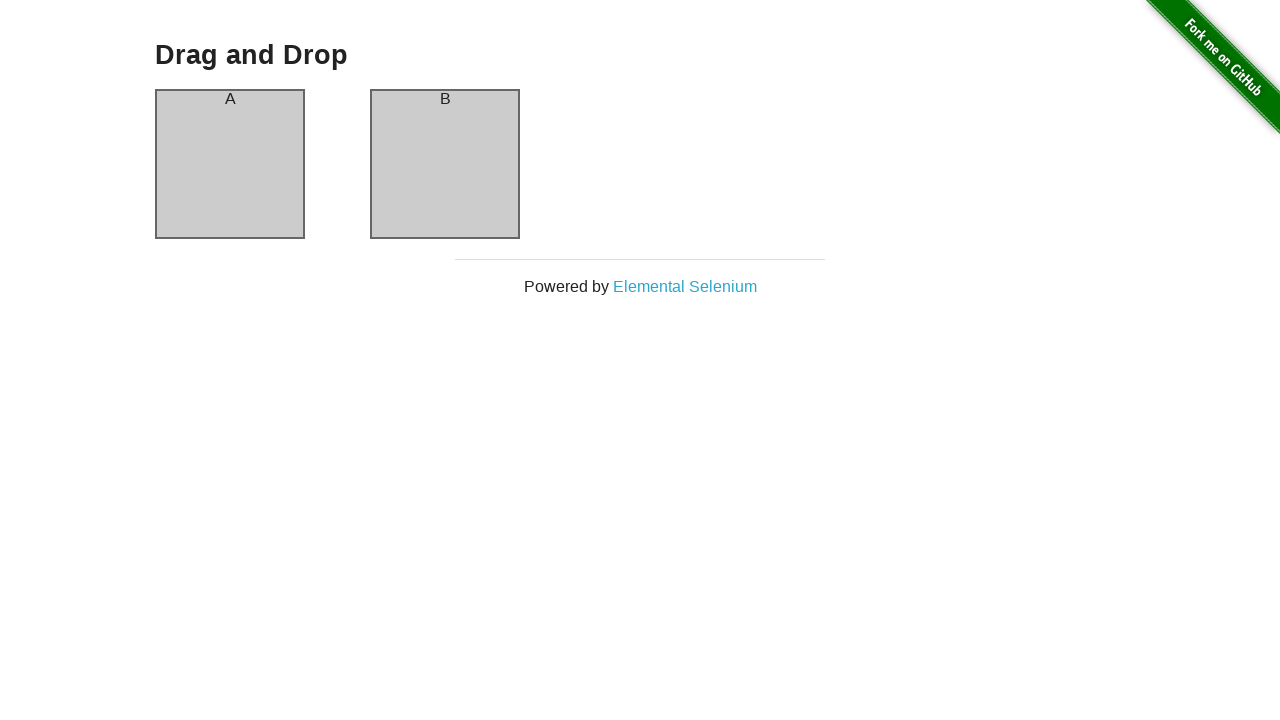

Dragged element A to element B's position at (445, 164)
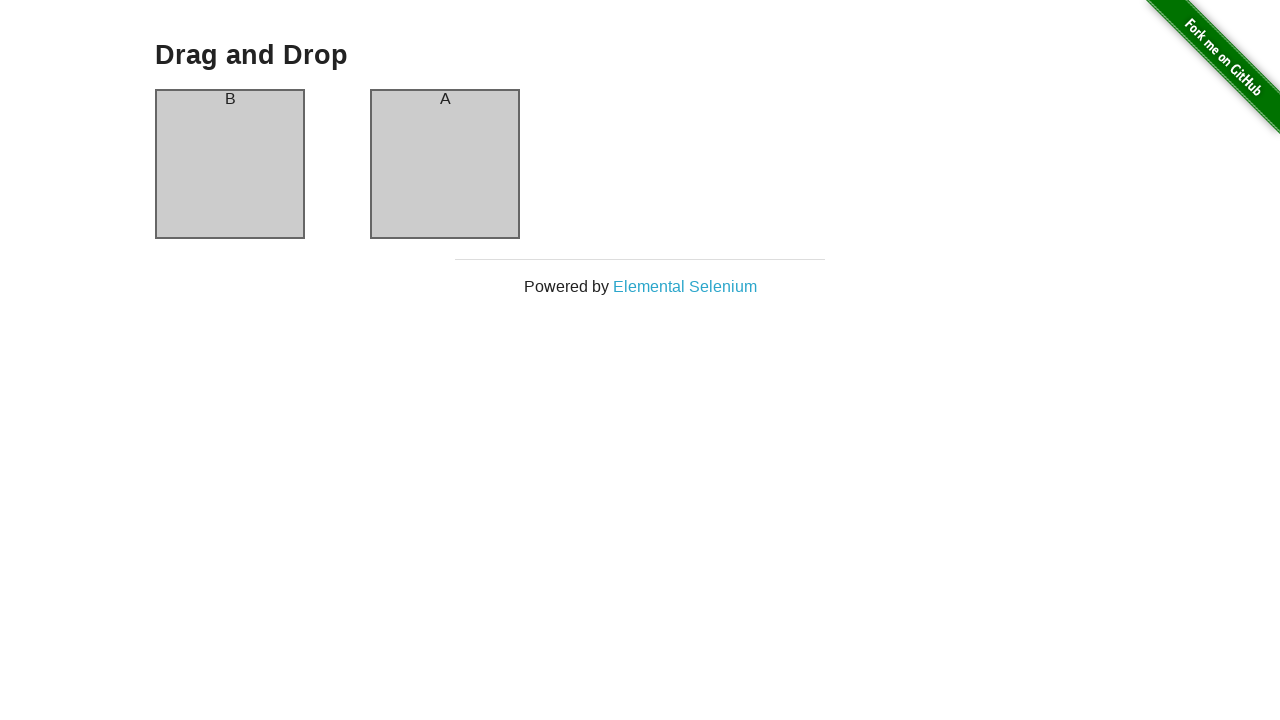

Re-located source element (column-a) for second drag and drop
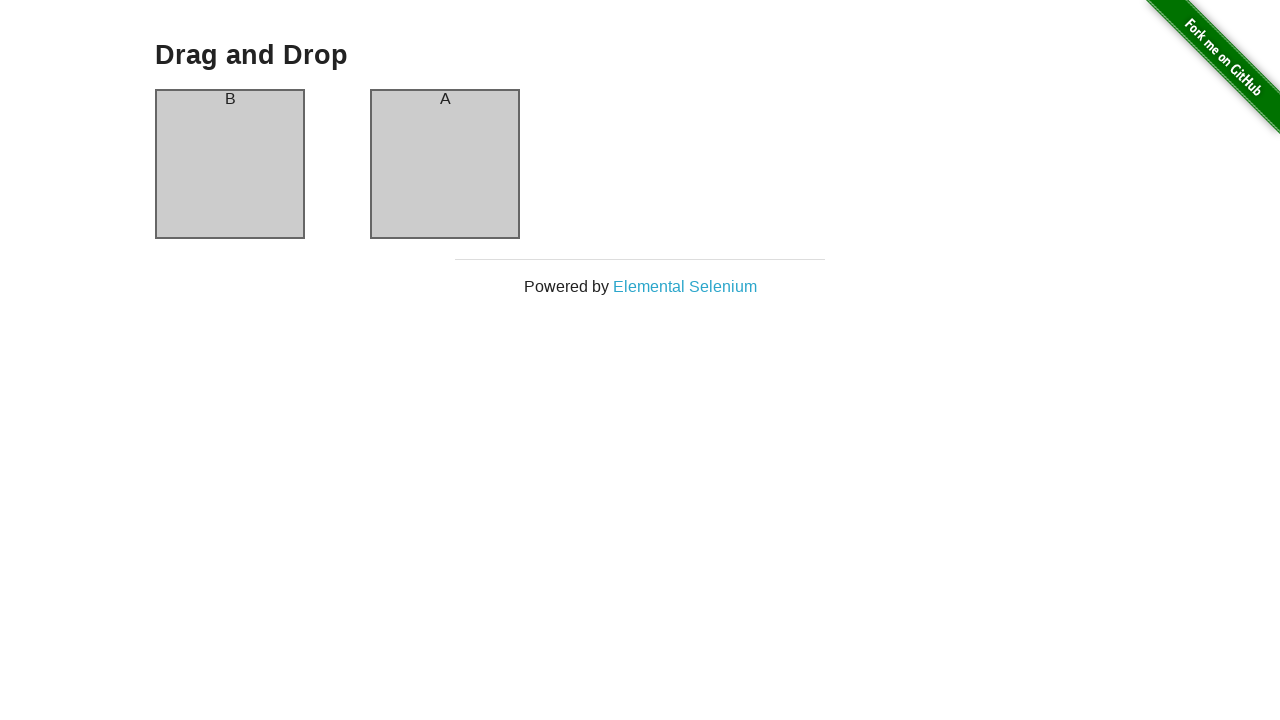

Re-located destination element (column-b) for second drag and drop
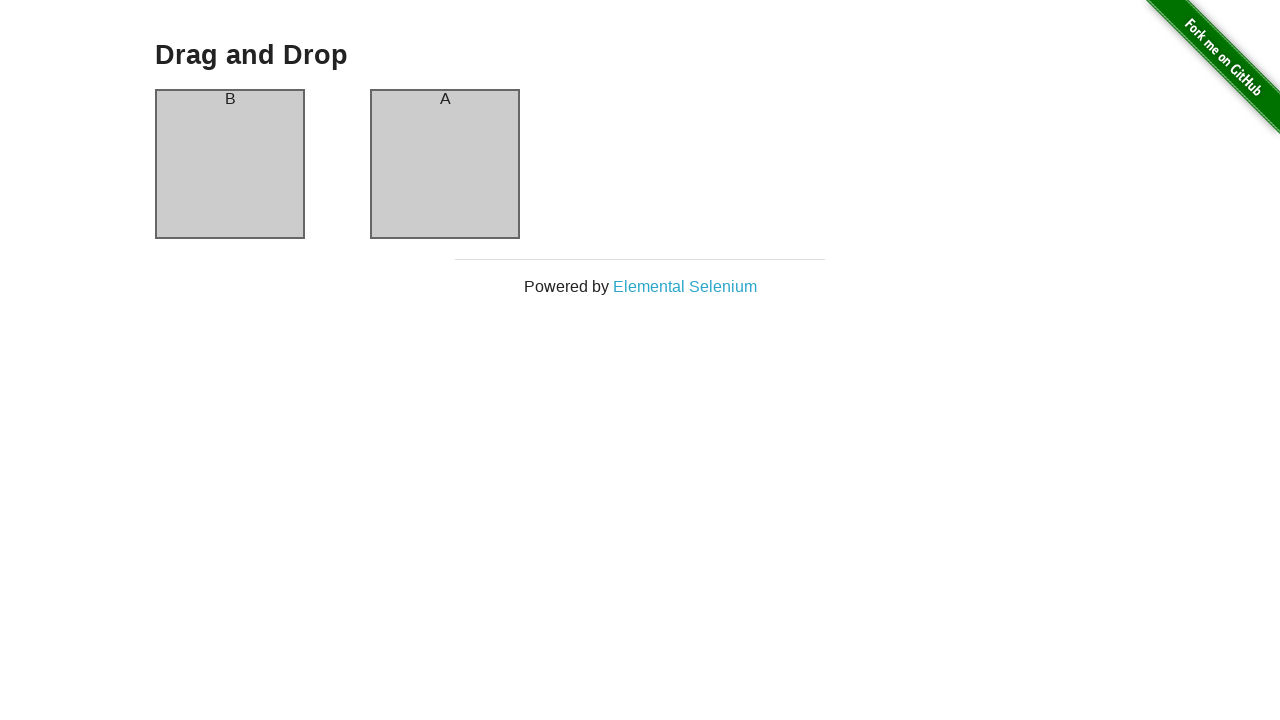

Dragged element A to element B's position again at (445, 164)
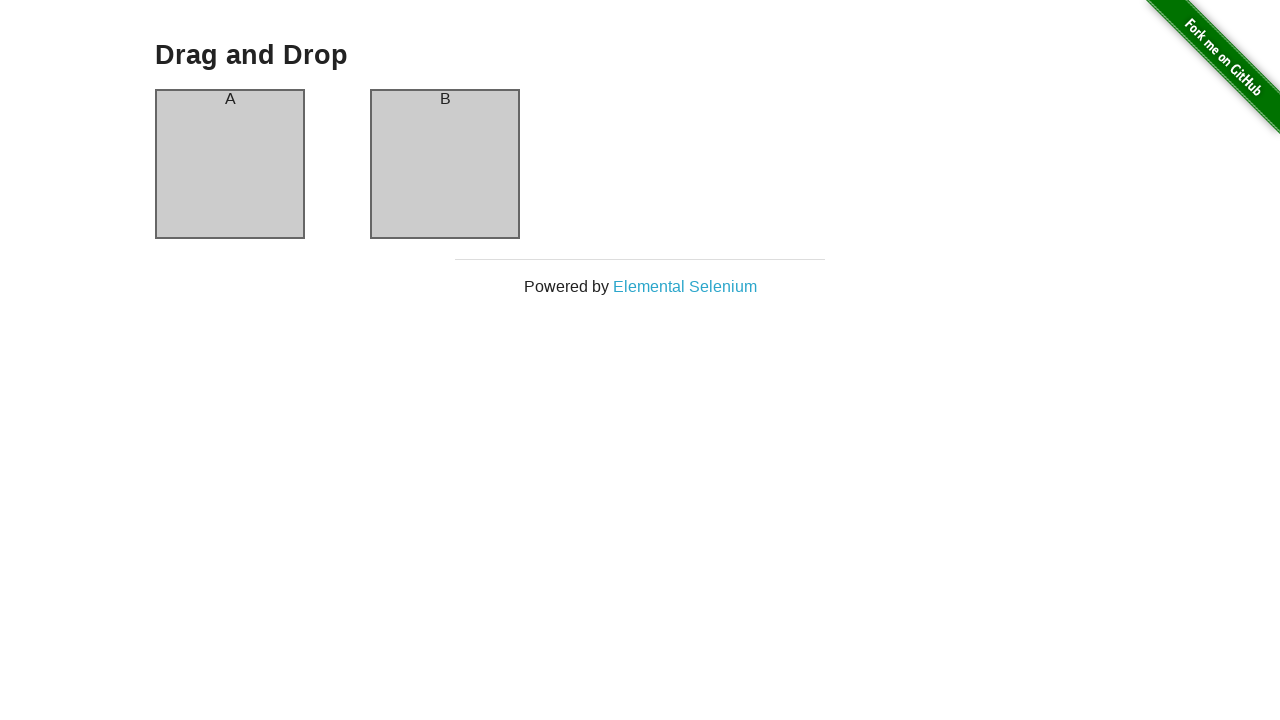

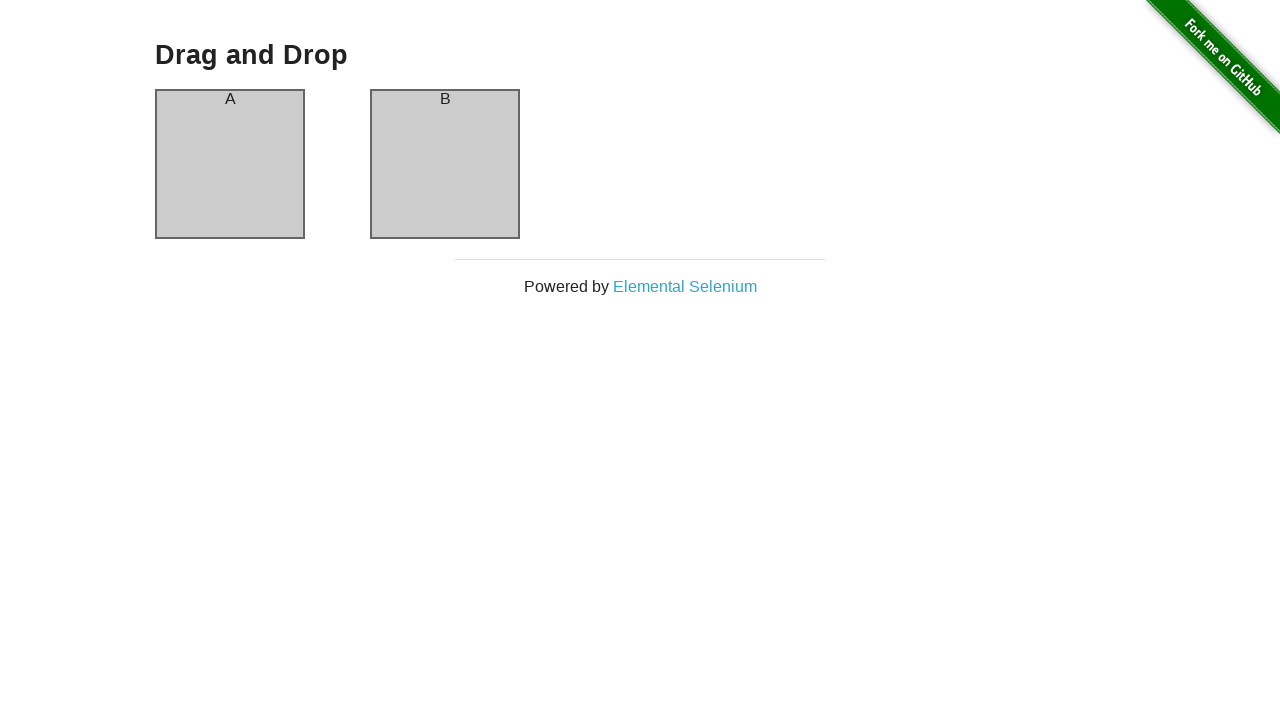